Tests a registration form by filling in all required fields (name, email, password, phone, gender, birthday, department, job title, programming language) and submitting, then verifying the success message is displayed.

Starting URL: https://practice.cydeo.com/registration_form

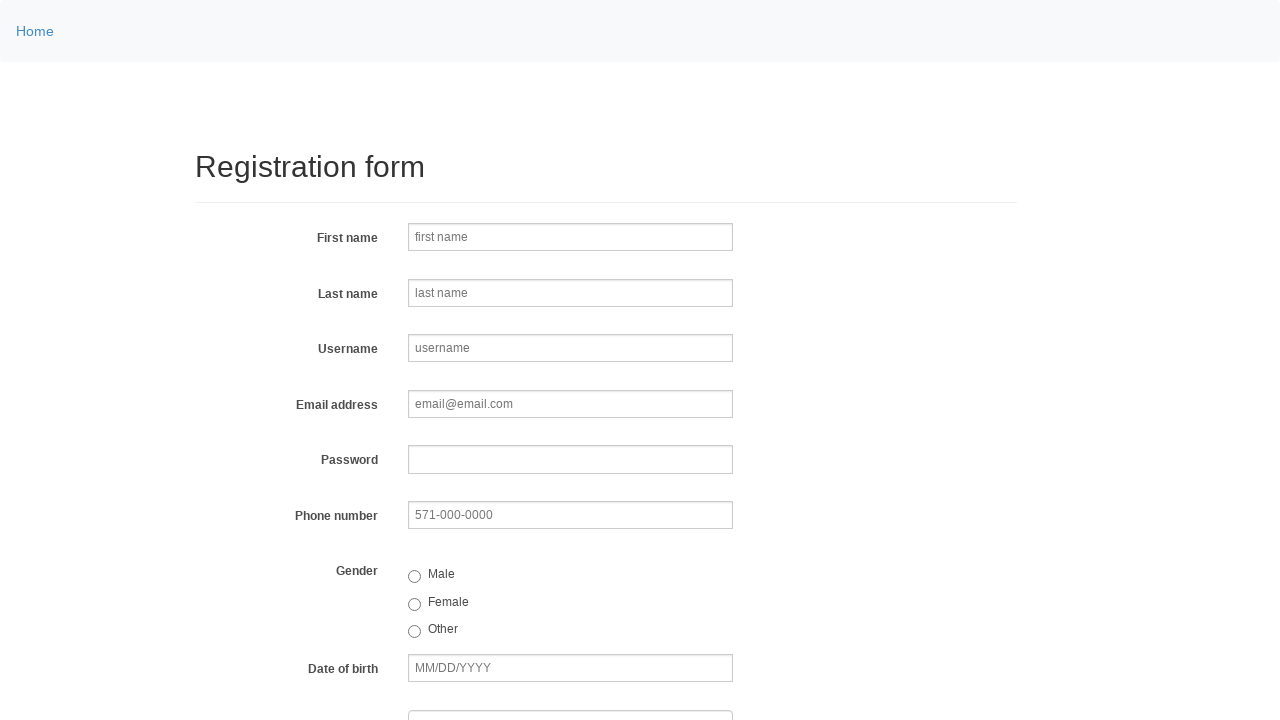

Filled first name field with 'Jennifer' on input[name='firstname']
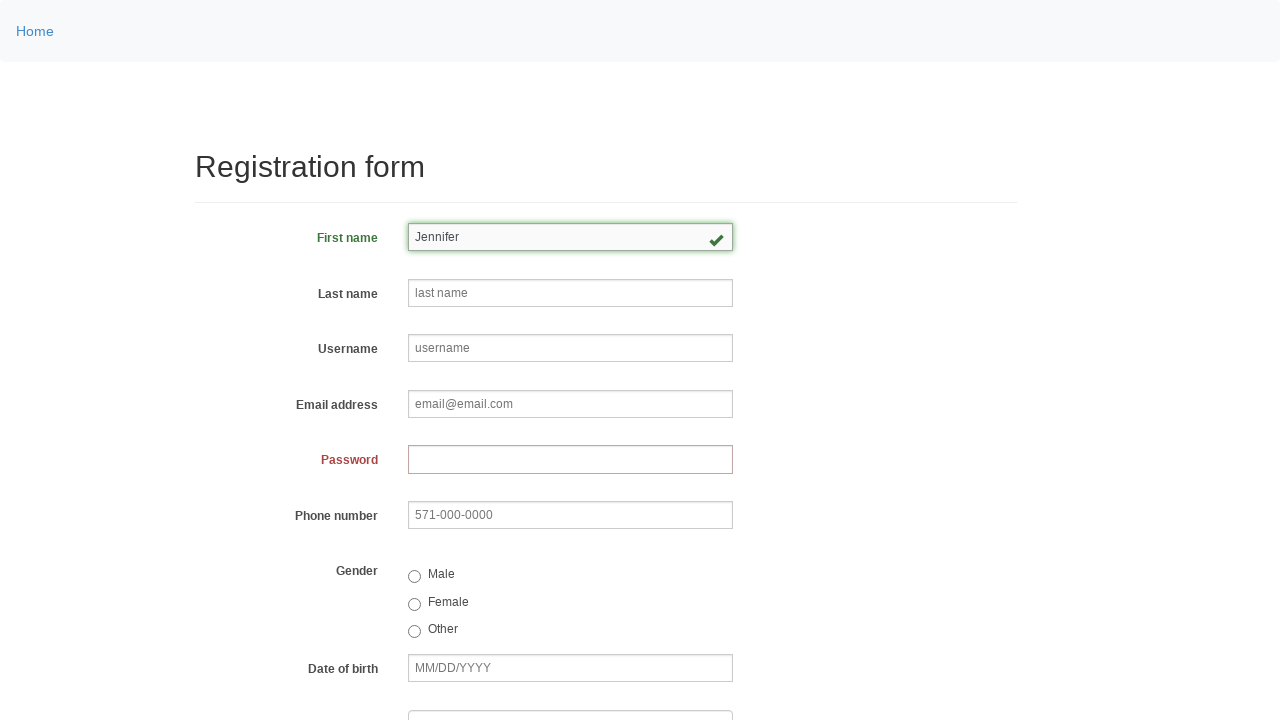

Filled last name field with 'Morrison' on input[name='lastname']
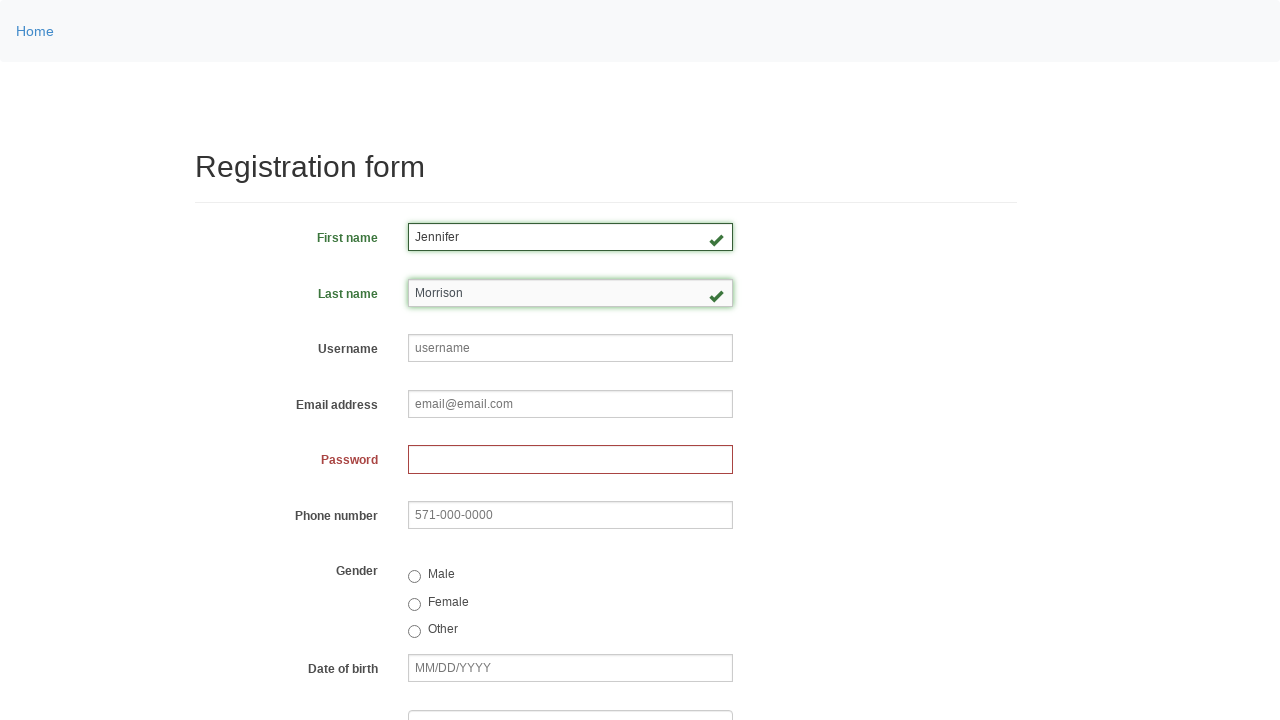

Filled username field with 'helpdesk847' on input[name='username']
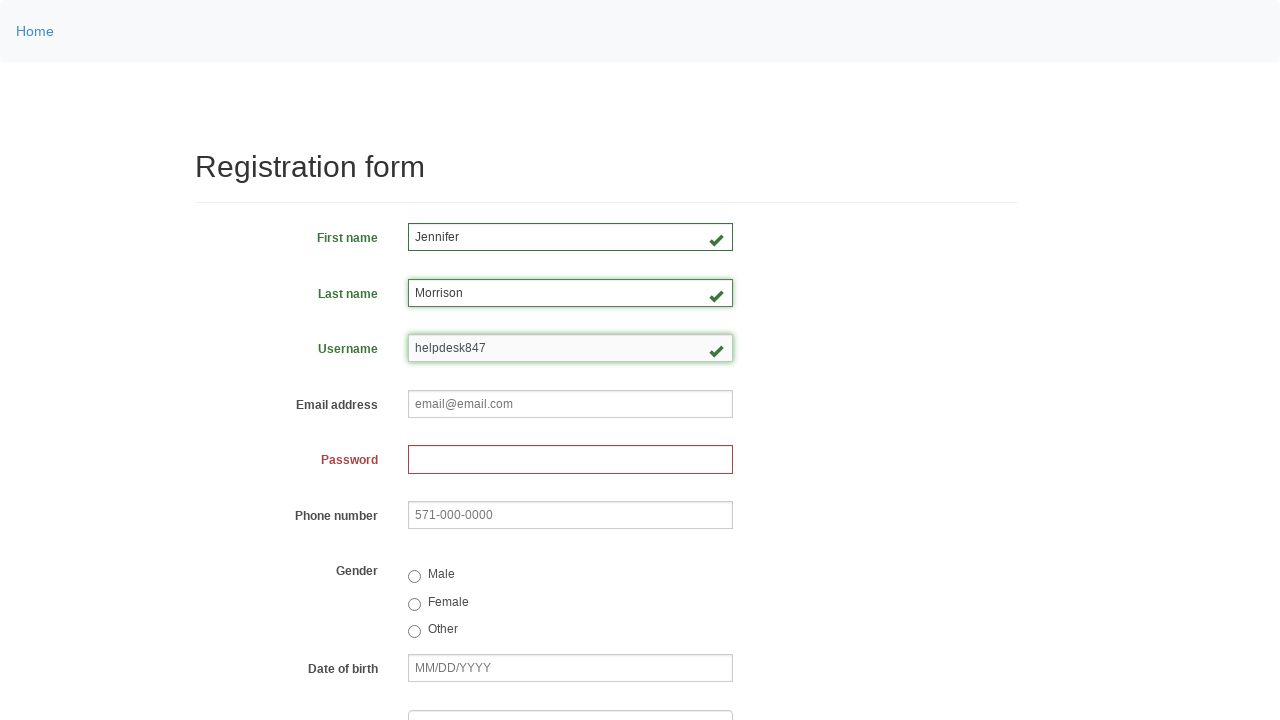

Filled email field with 'helpdesk847@email.com' on input[name='email']
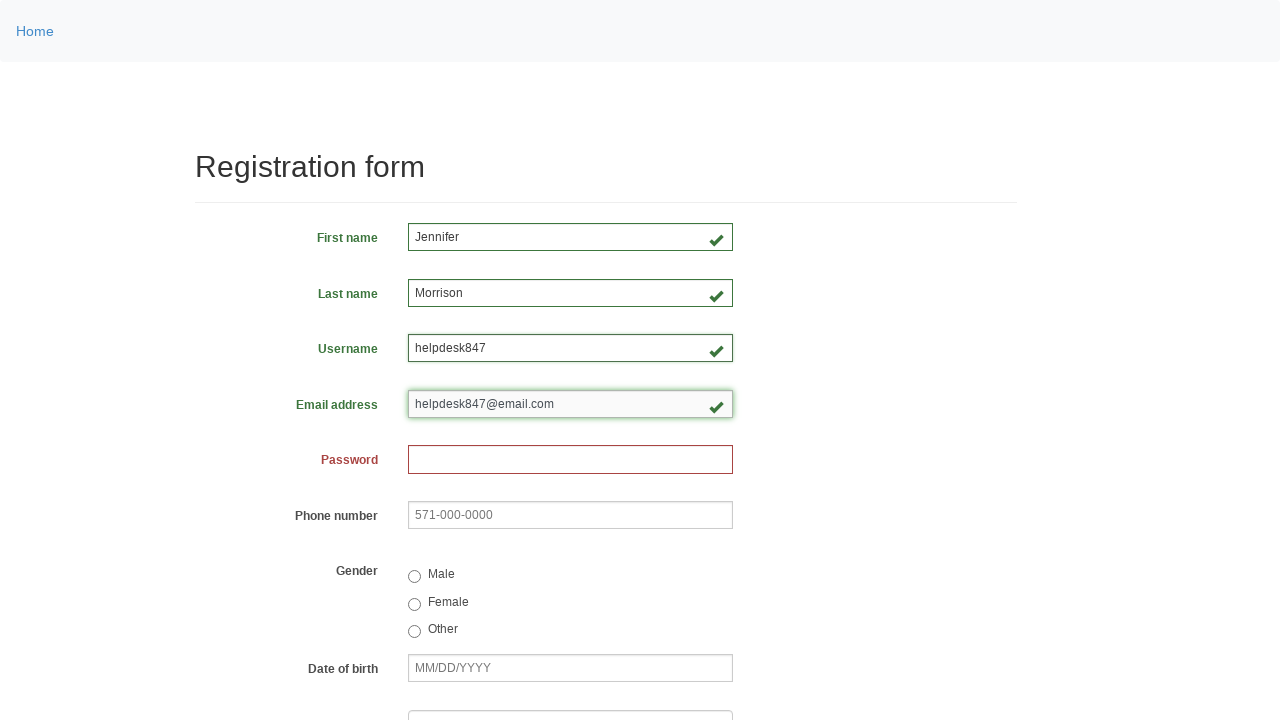

Filled password field with '73829156' on input[name='password']
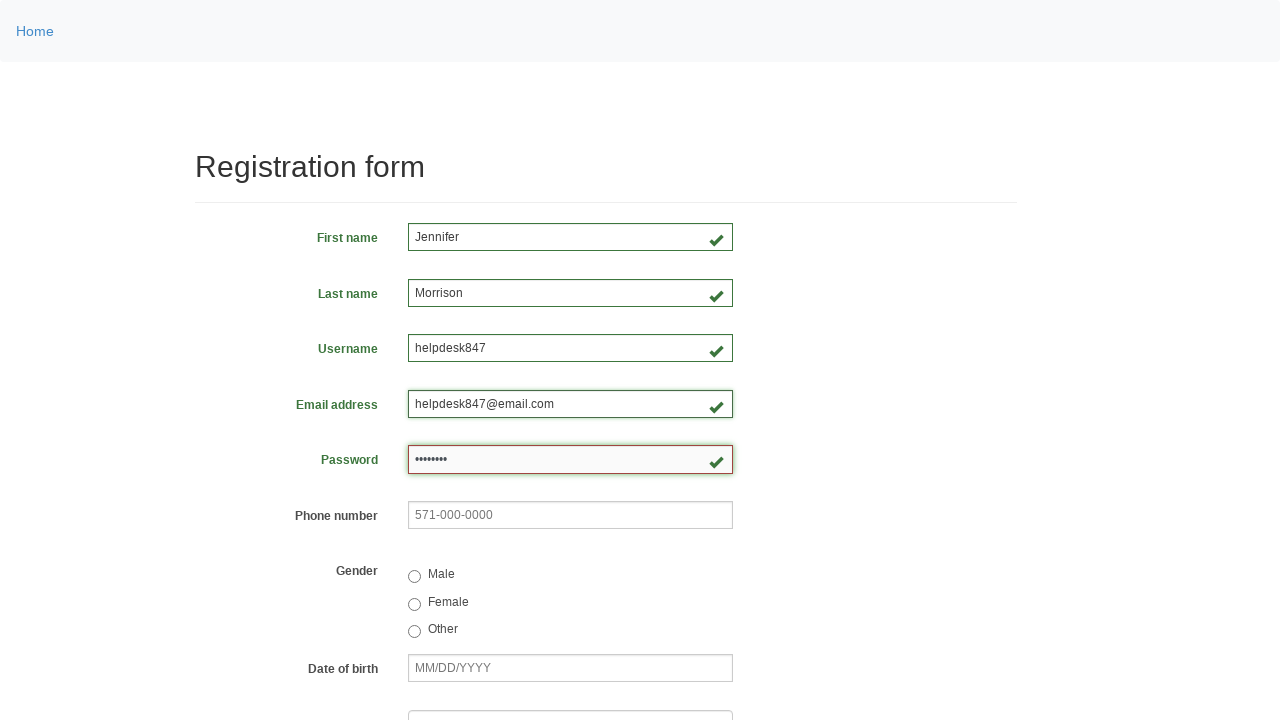

Filled phone number field with '571-234-9876' on input[name='phone']
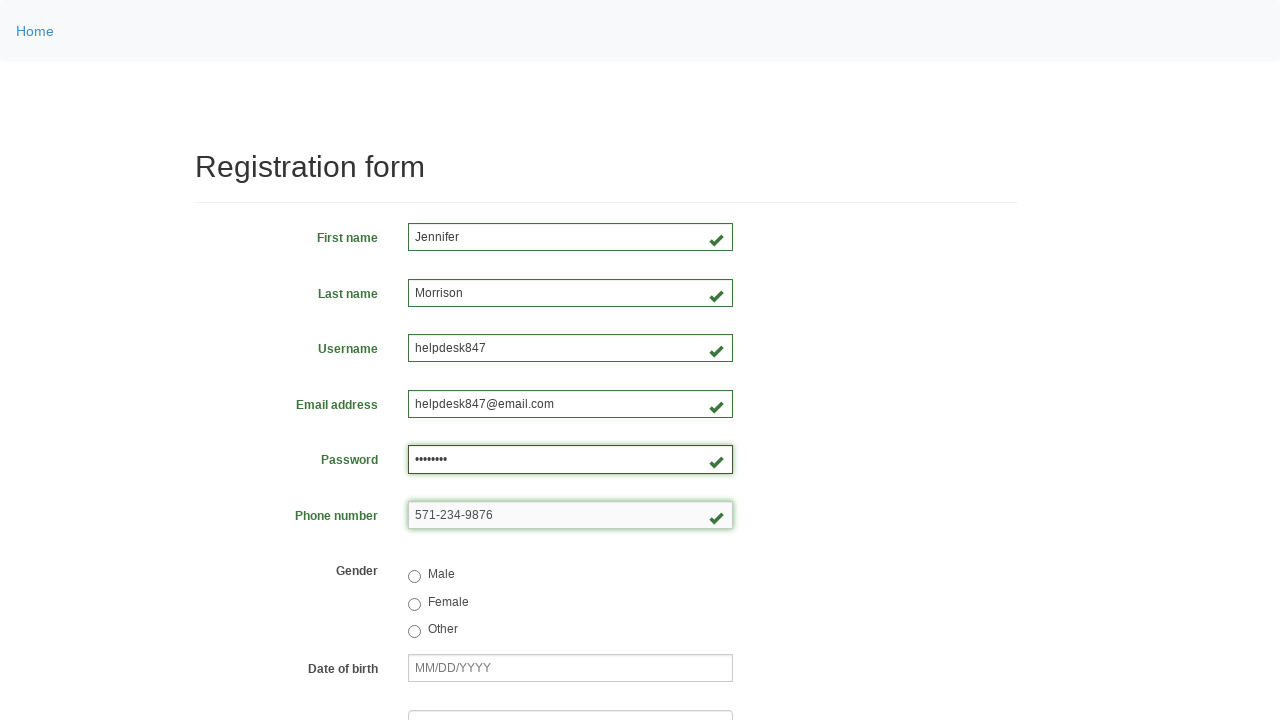

Selected female gender option at (414, 604) on input[value='female']
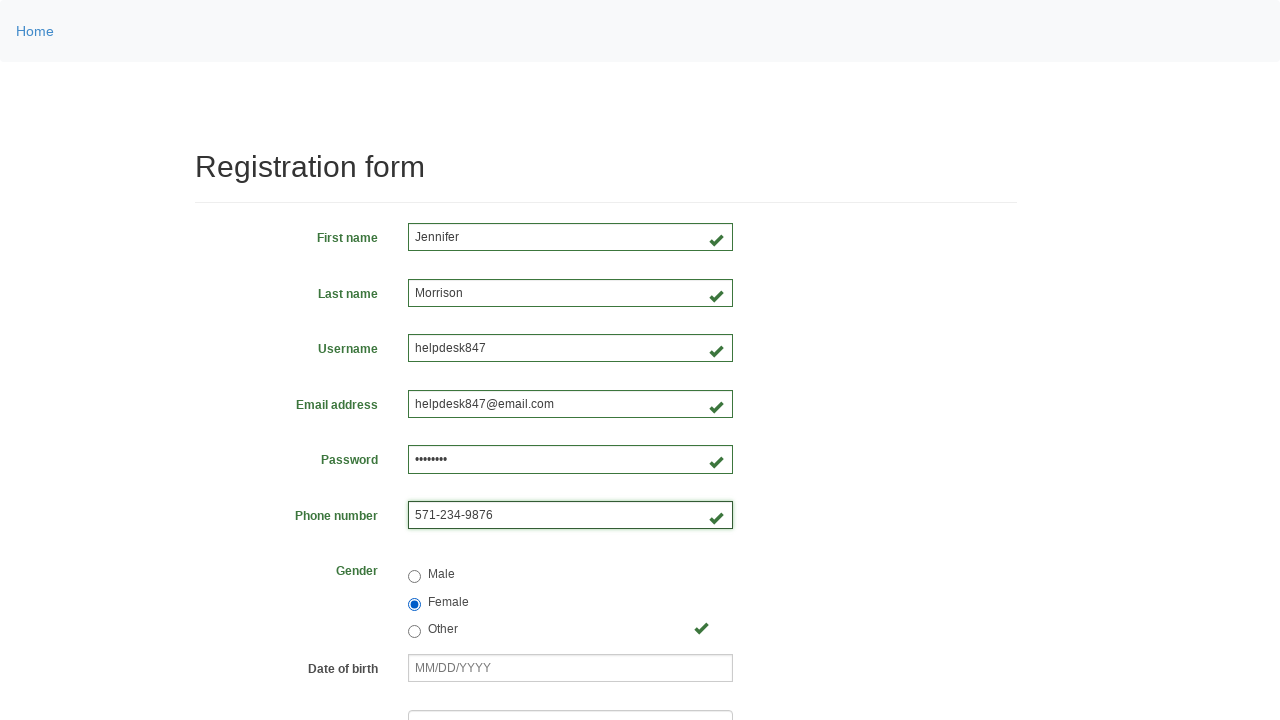

Filled birthday field with '03/08/2000' on input[name='birthday']
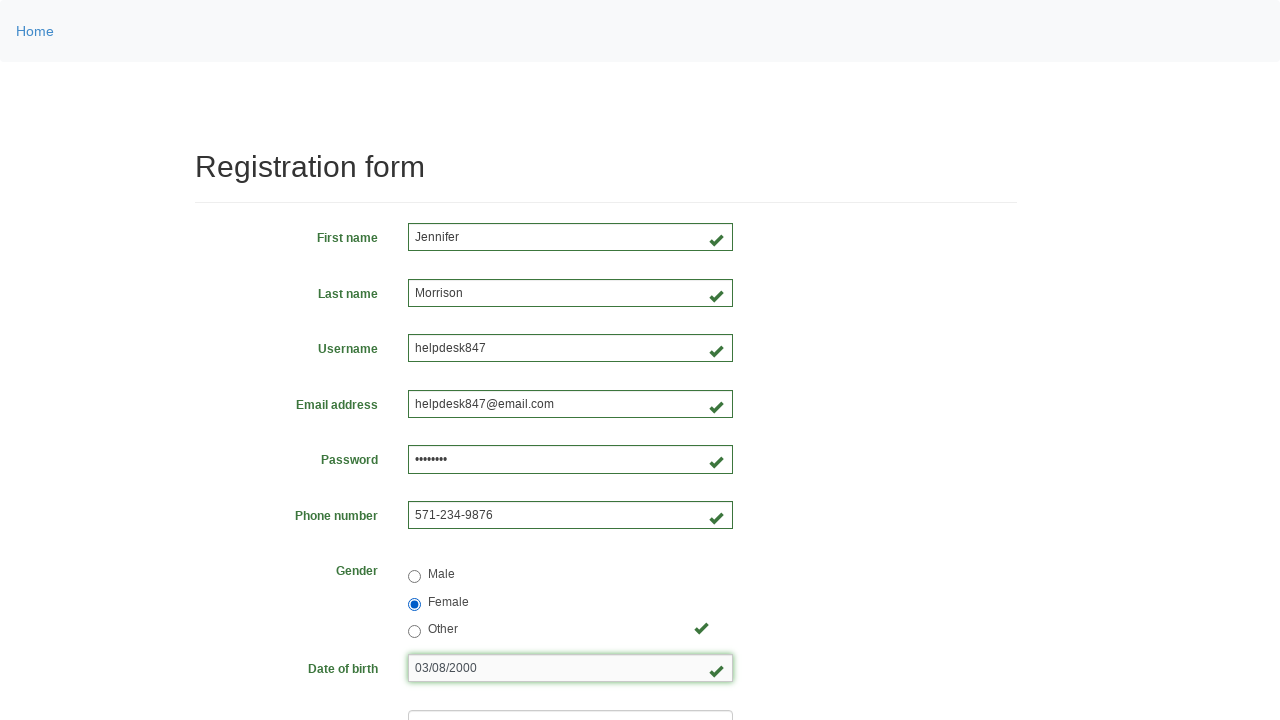

Selected department from dropdown (index 3) on select[name='department']
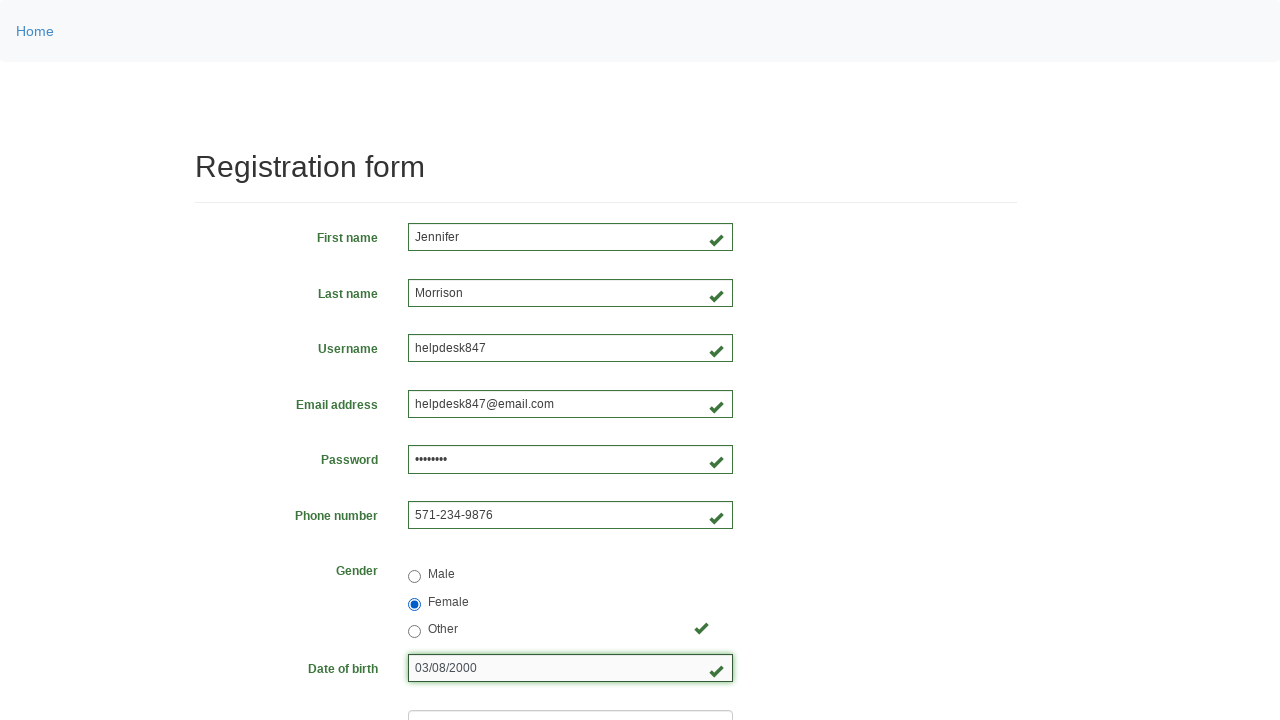

Selected job title from dropdown (index 4) on #registrationForm > div:nth-child(10) select
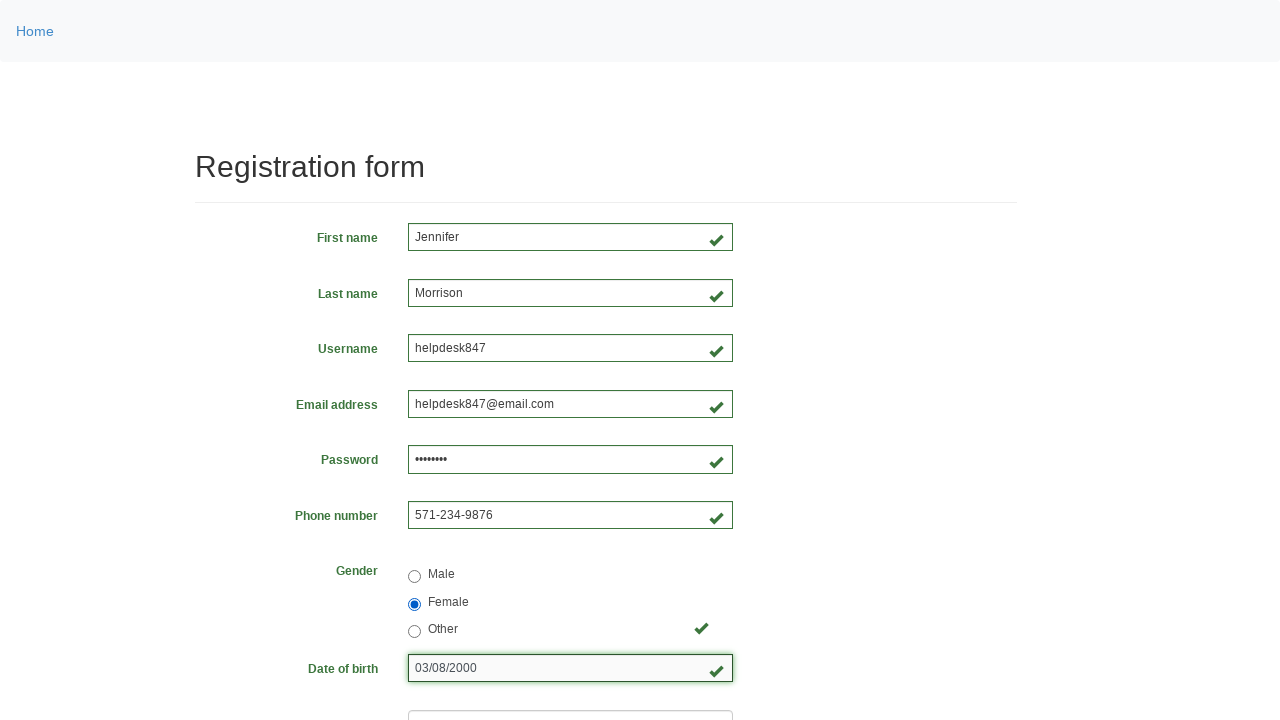

Checked programming language checkbox at (465, 468) on #inlineCheckbox2
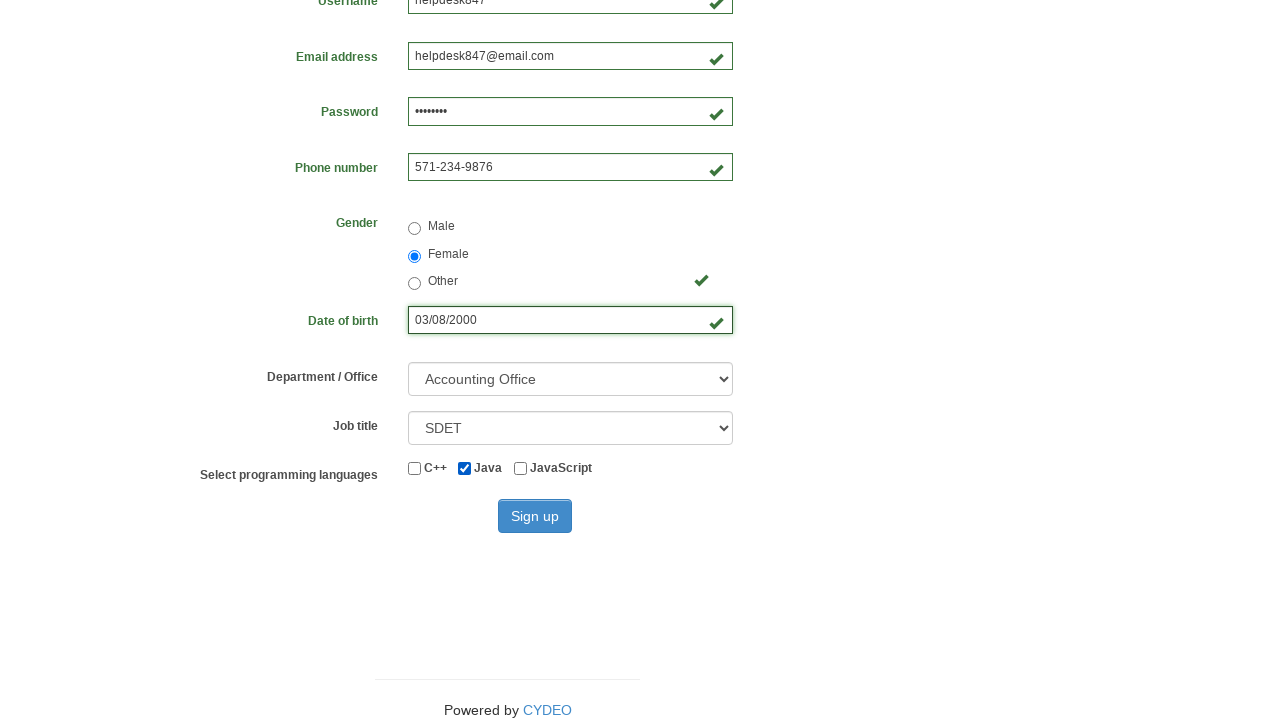

Clicked sign up button to submit registration form at (535, 516) on #wooden_spoon
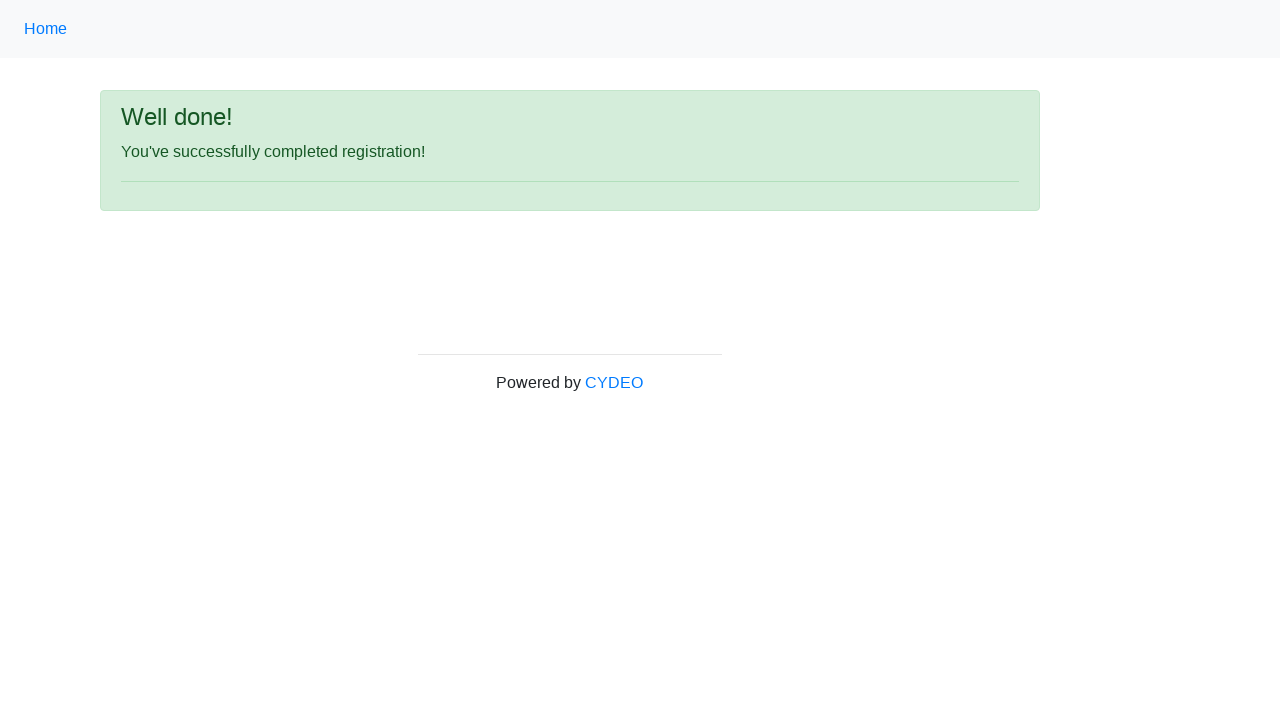

Success message element loaded
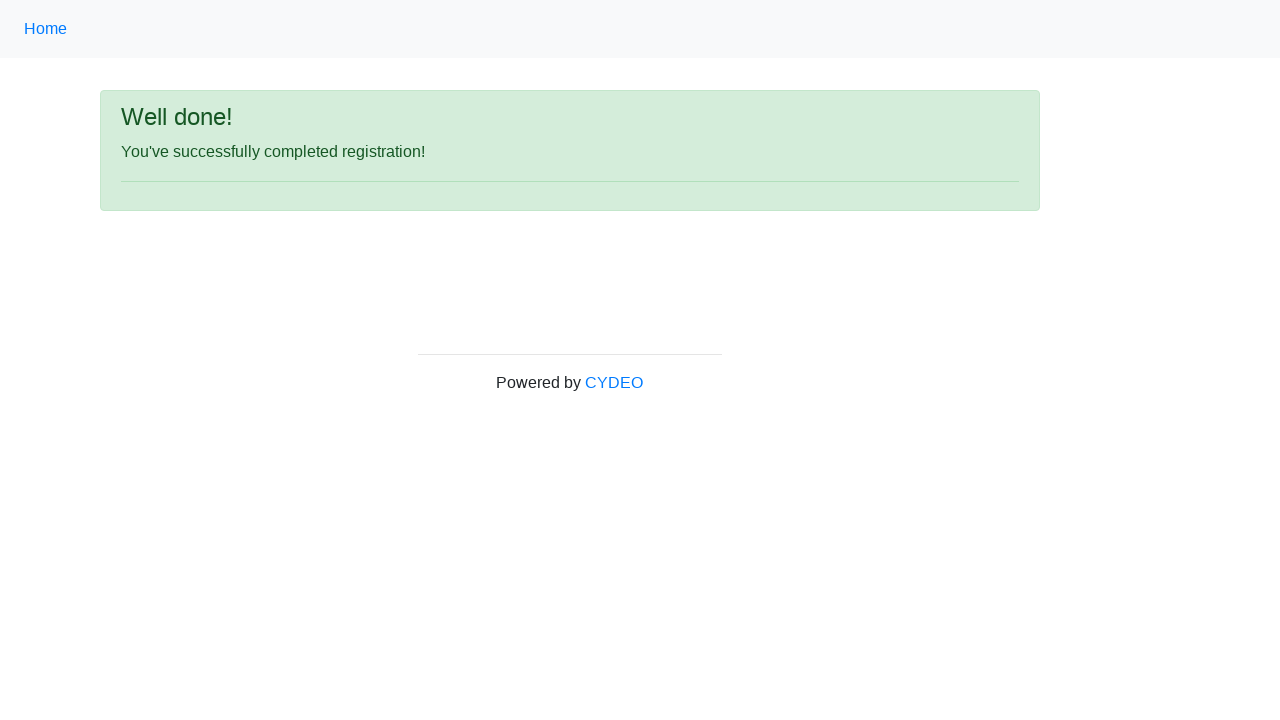

Verified success message is visible on page
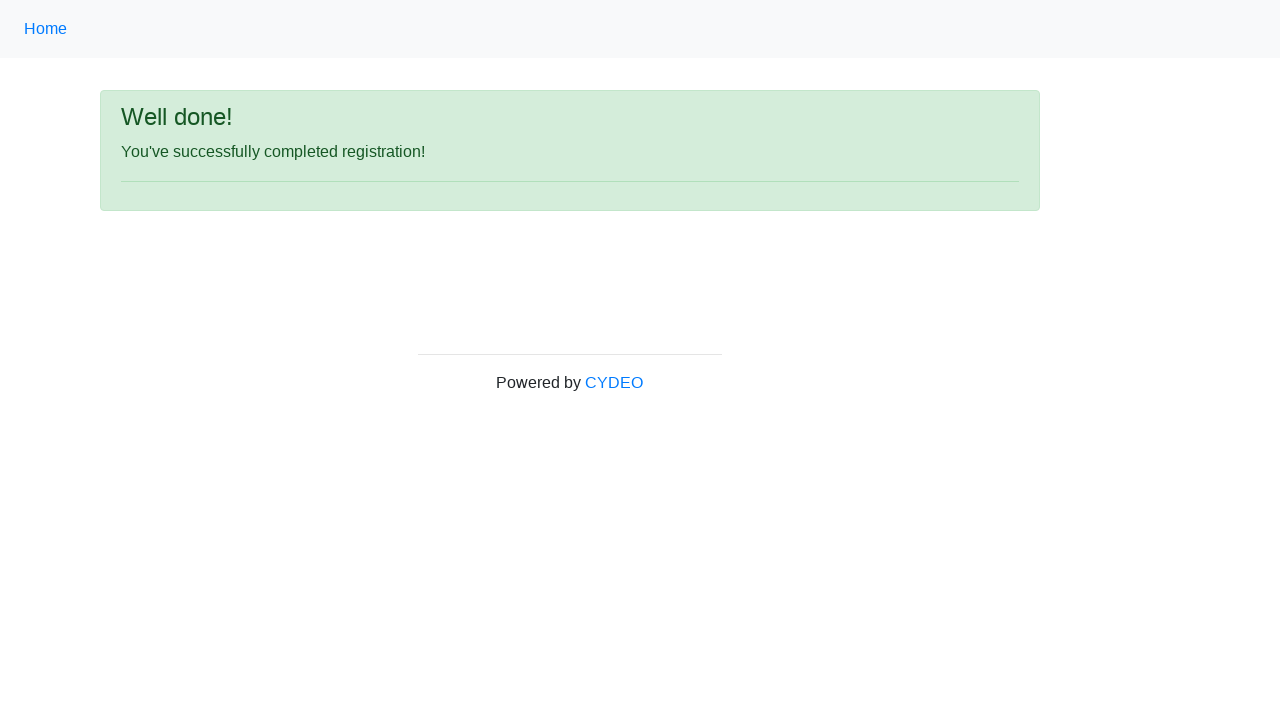

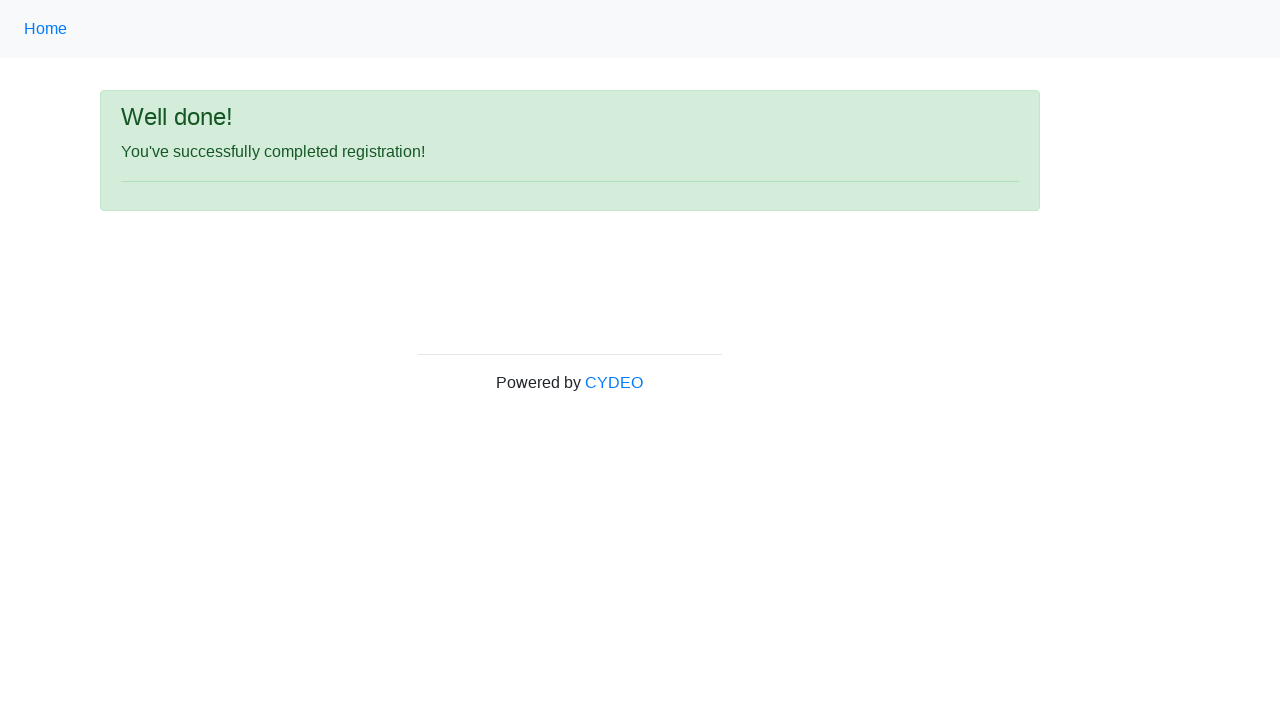